Tests the Discussion Forums footer link by clicking it and verifying navigation to the /discuss/ page

Starting URL: https://scratch.mit.edu

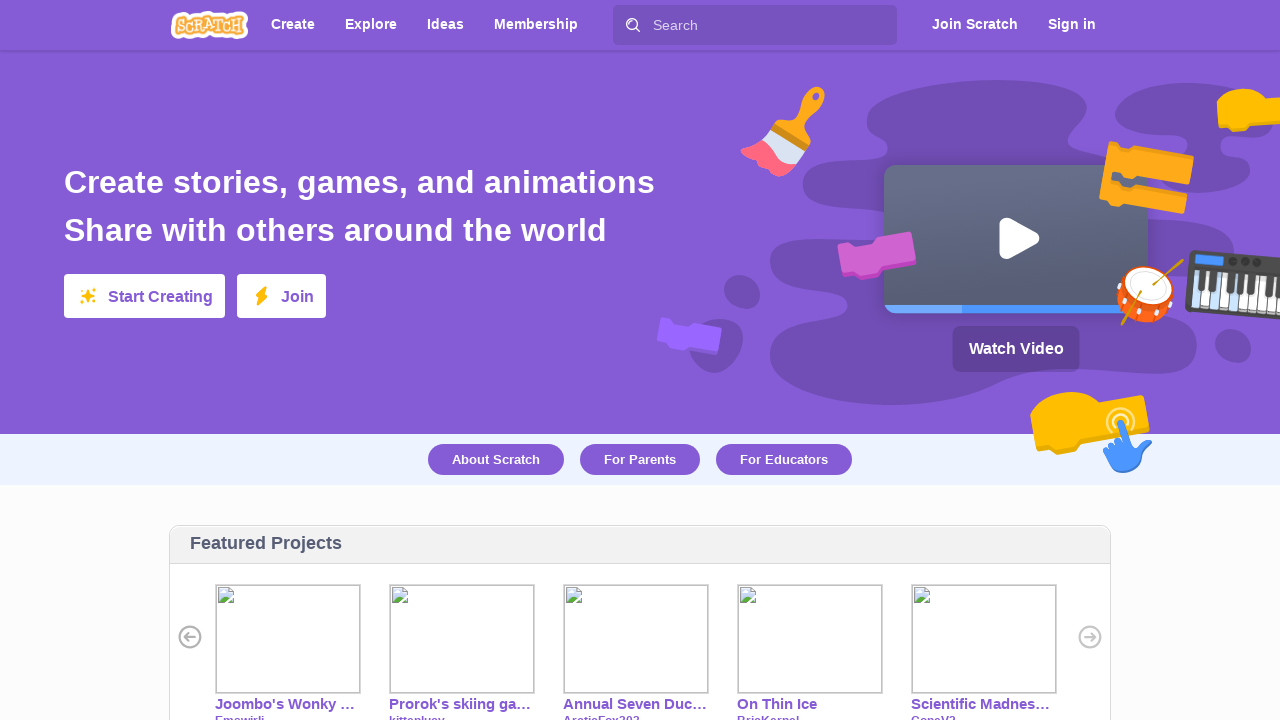

Footer element loaded
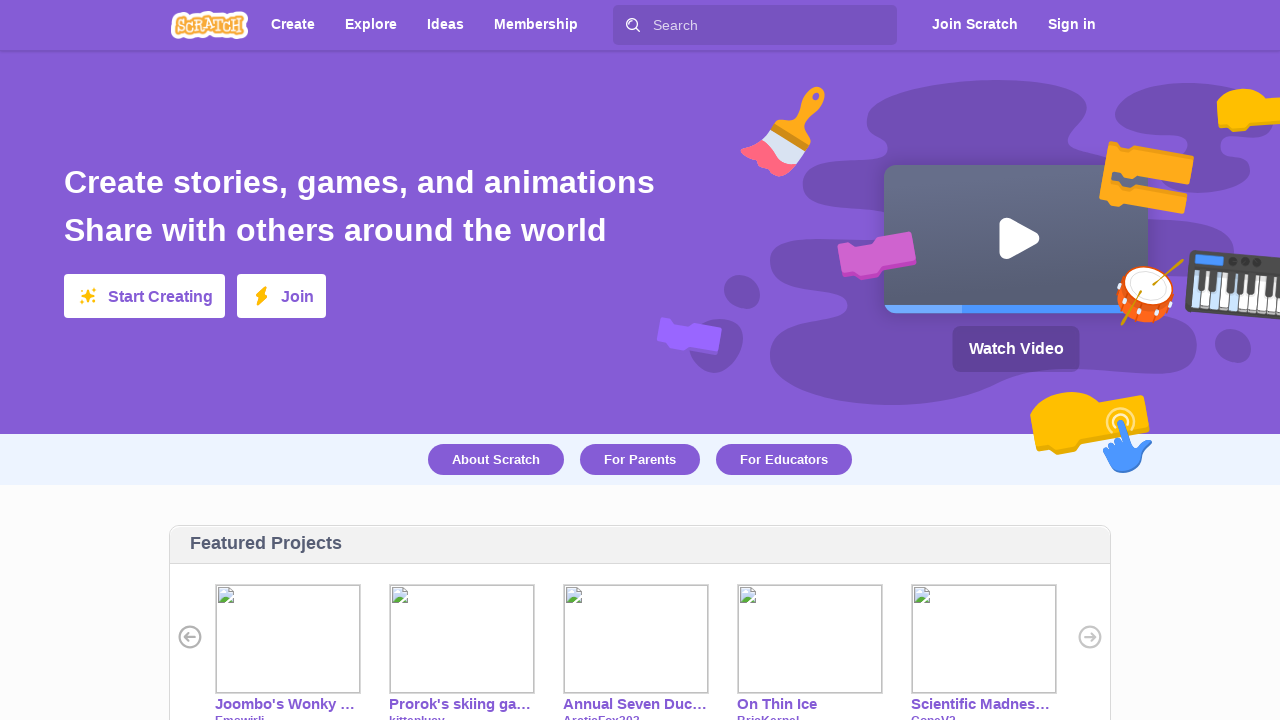

Clicked Discussion Forums link in footer at (422, 511) on #footer >> text=Discussion Forums
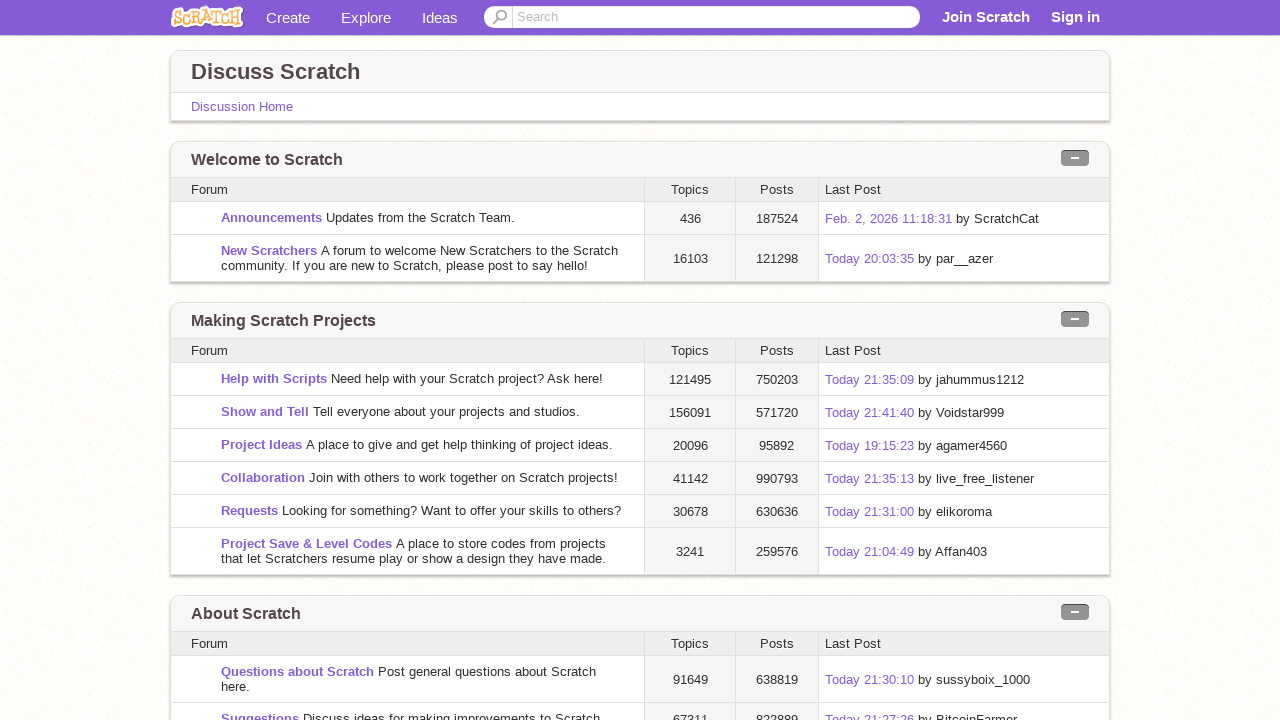

Successfully navigated to /discuss/ page
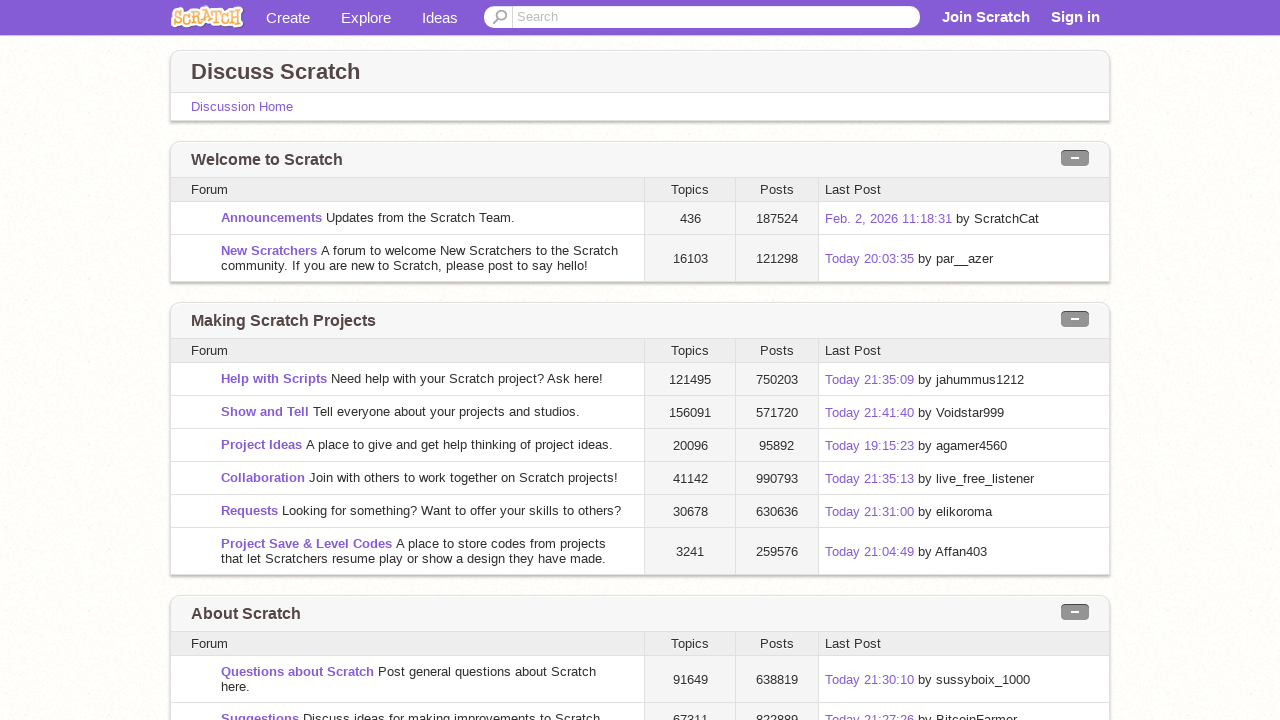

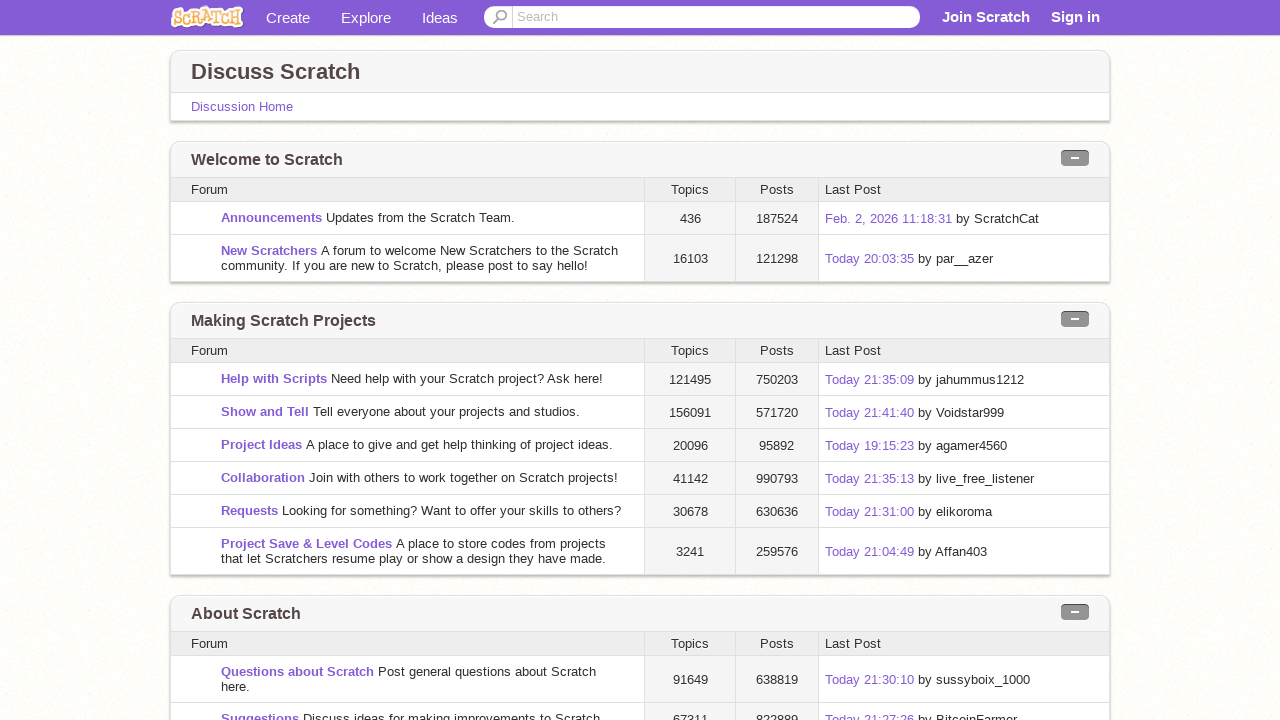